Tests the user registration flow on an OpenCart demo site by filling out the registration form with personal details, agreeing to terms, and submitting to create a new account.

Starting URL: https://naveenautomationlabs.com/opencart/index.php?route=account/register

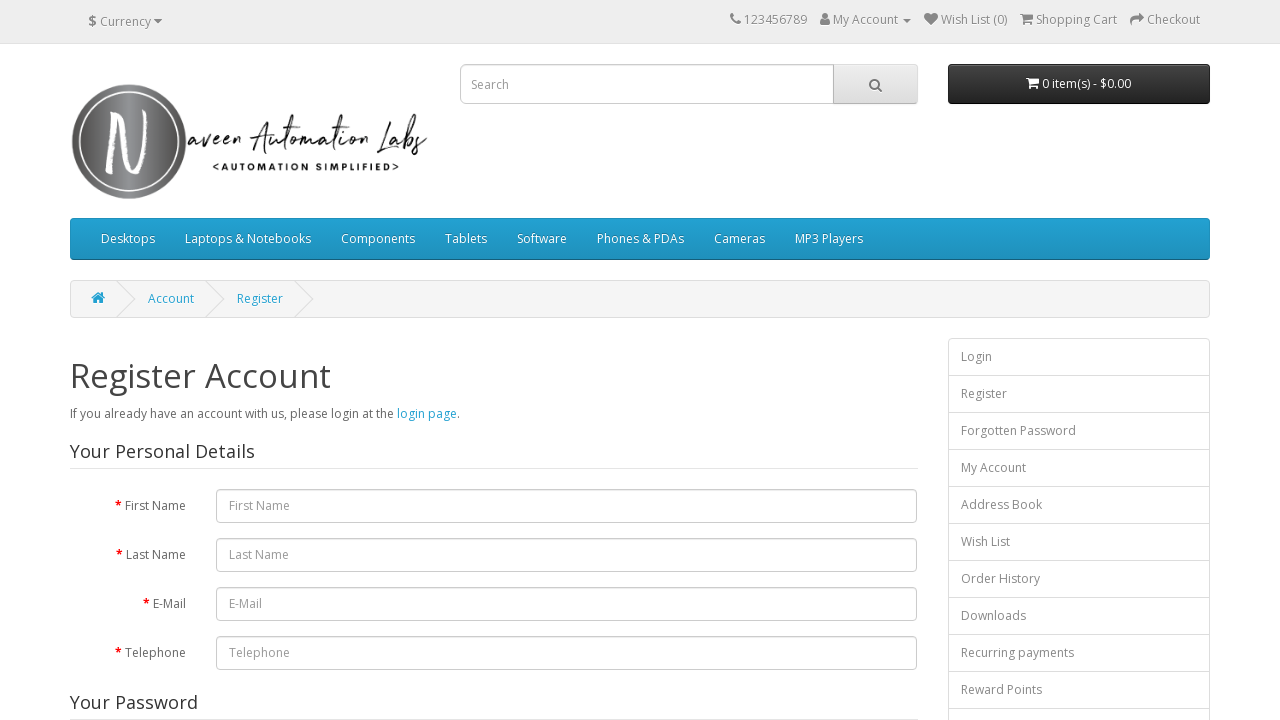

Clicked on First Name field at (567, 506) on internal:attr=[placeholder="First Name"i]
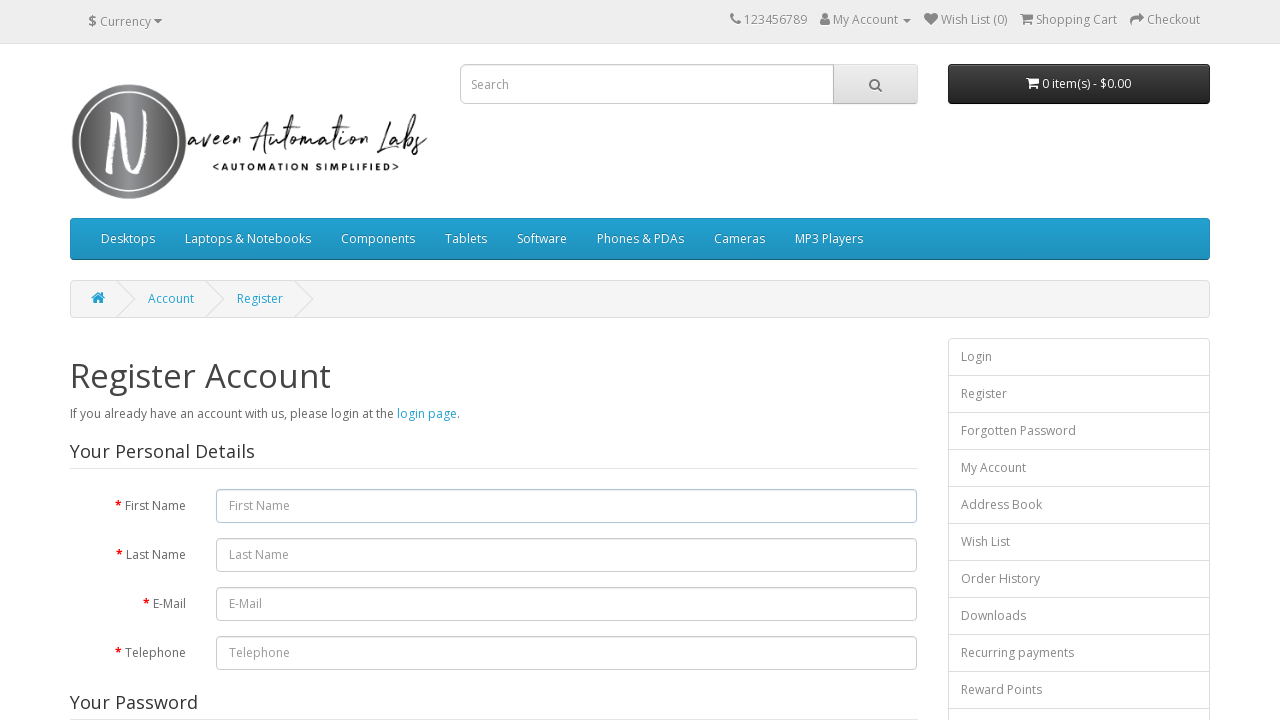

Filled First Name field with 'Marcus' on internal:attr=[placeholder="First Name"i]
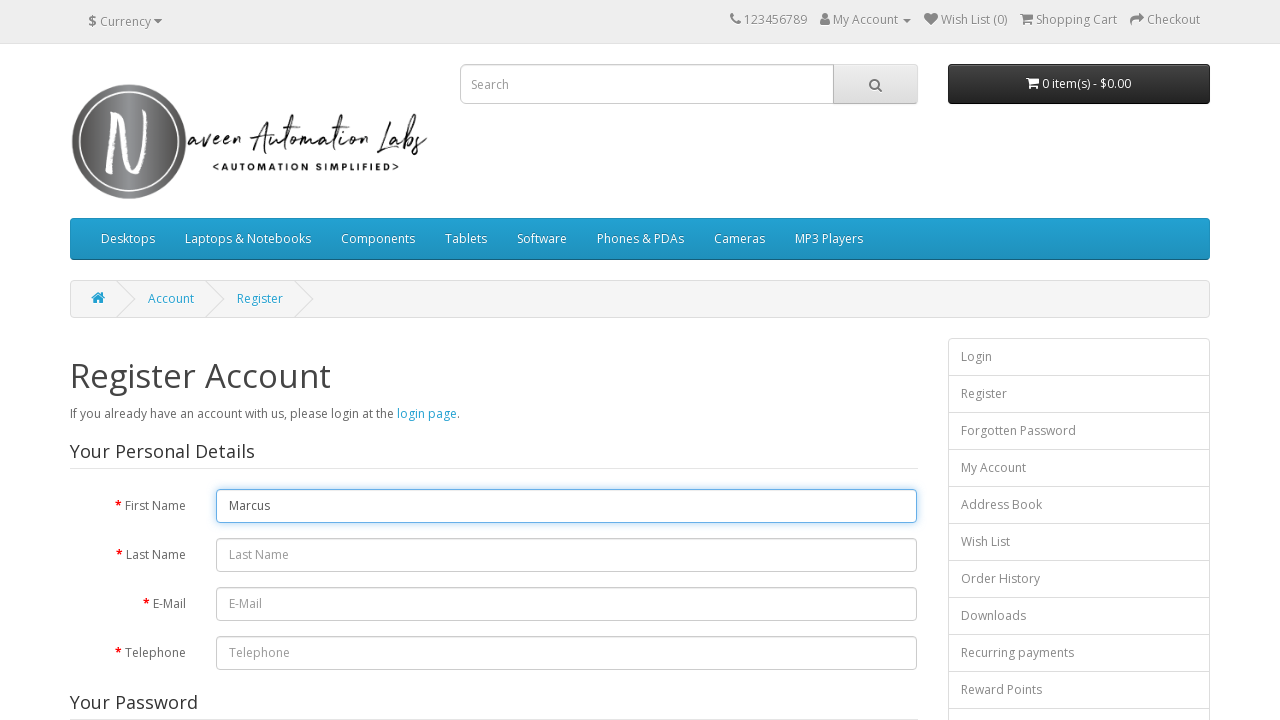

Filled Last Name field with 'Thompson' on internal:attr=[placeholder="Last Name"i]
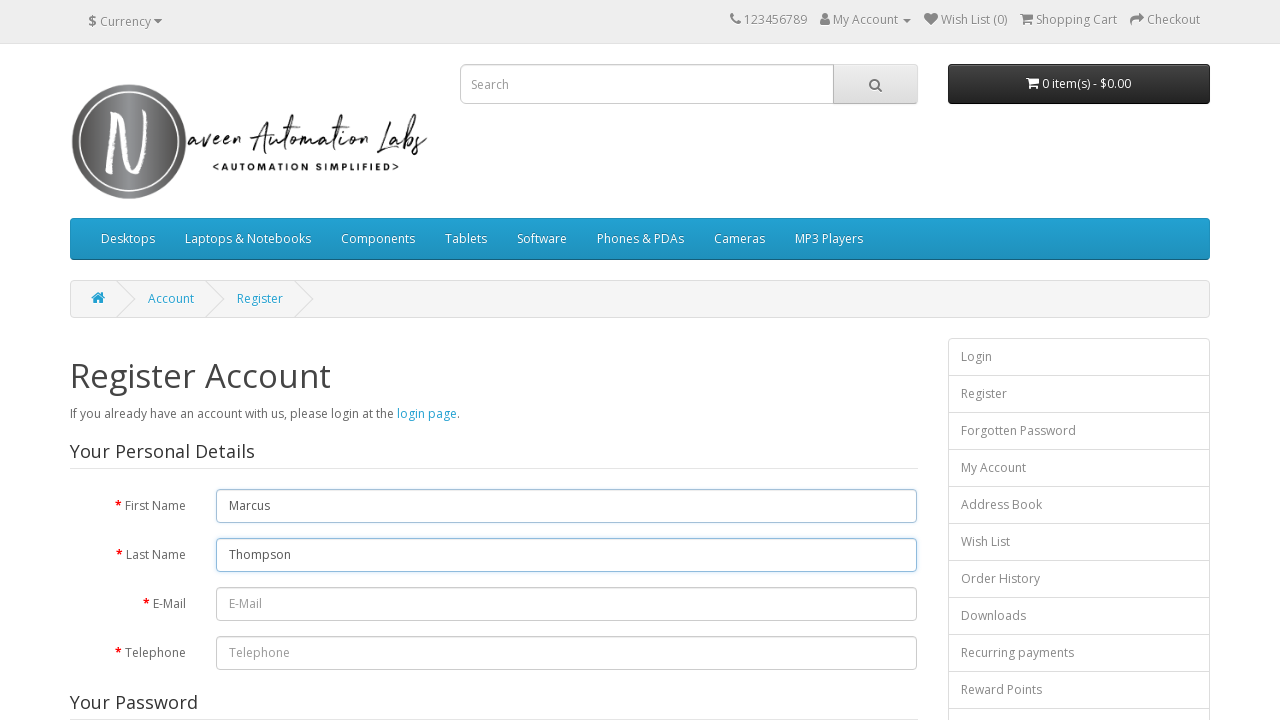

Filled E-Mail field with 'marcus.thompson8472@gmail.com' on internal:attr=[placeholder="E-Mail"i]
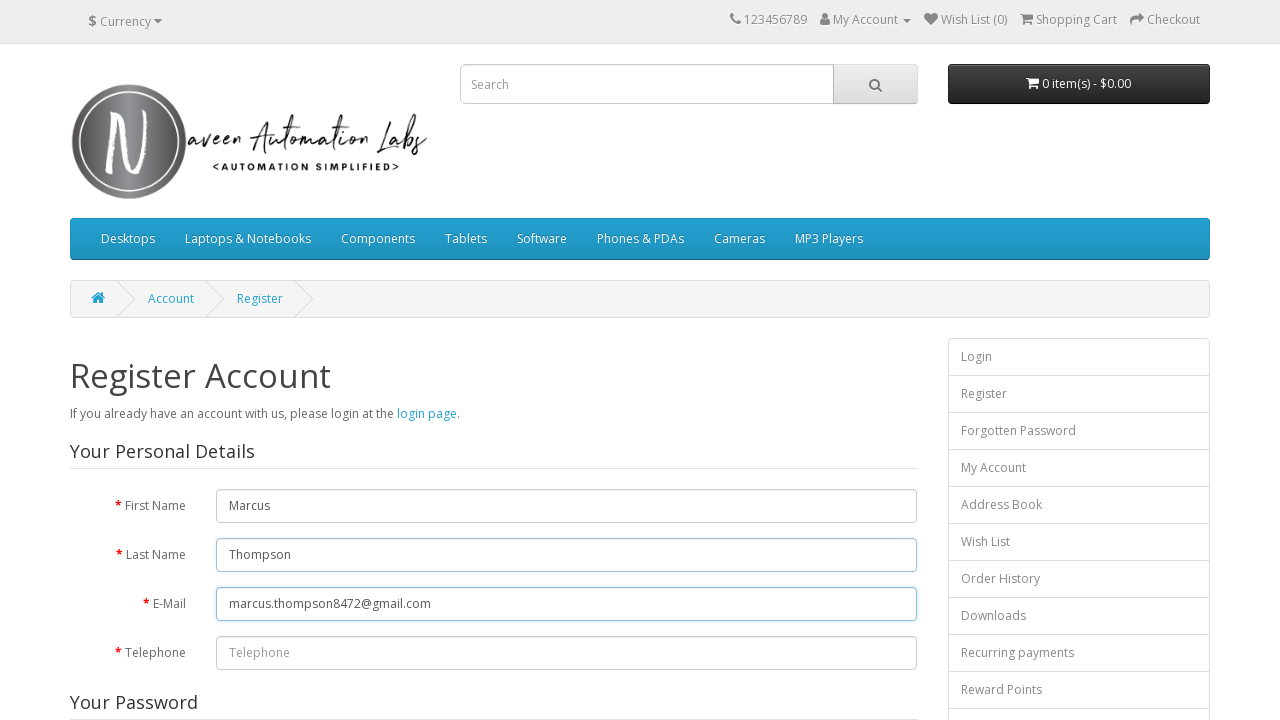

Filled Telephone field with '5551234567' on internal:attr=[placeholder="Telephone"i]
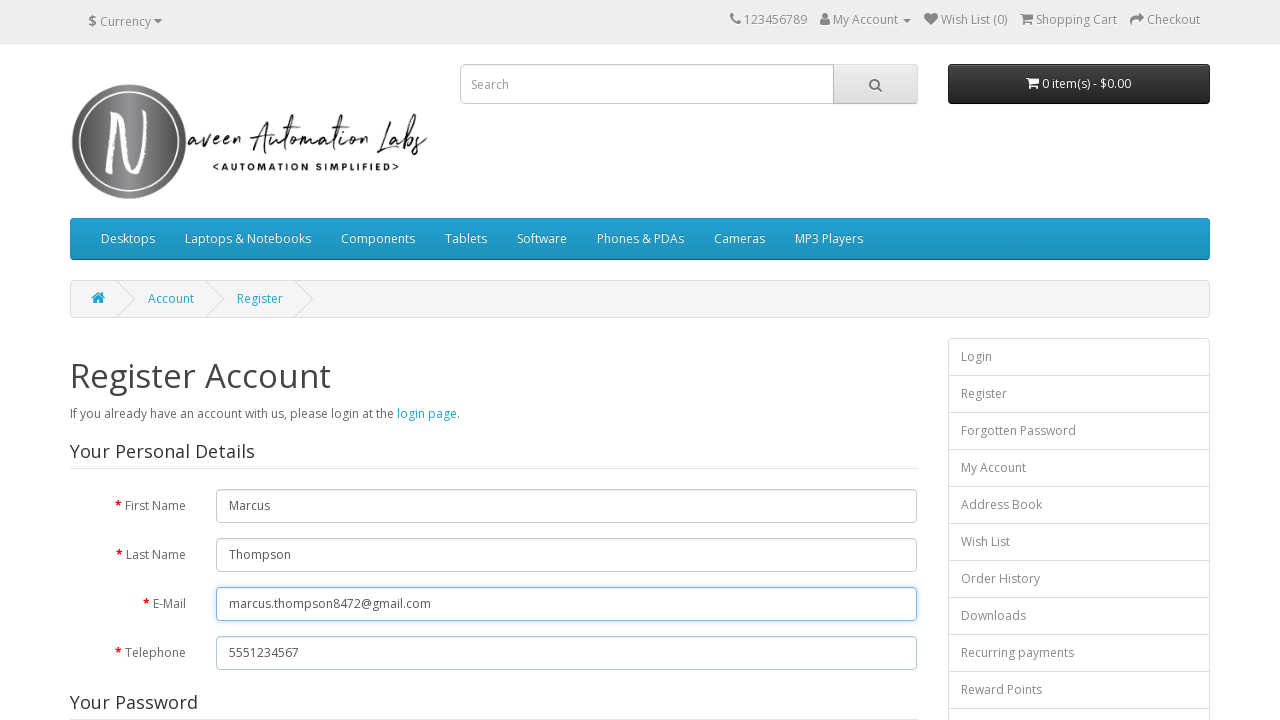

Filled Password field with 'SecurePass@789' on internal:attr=[placeholder="Password"s]
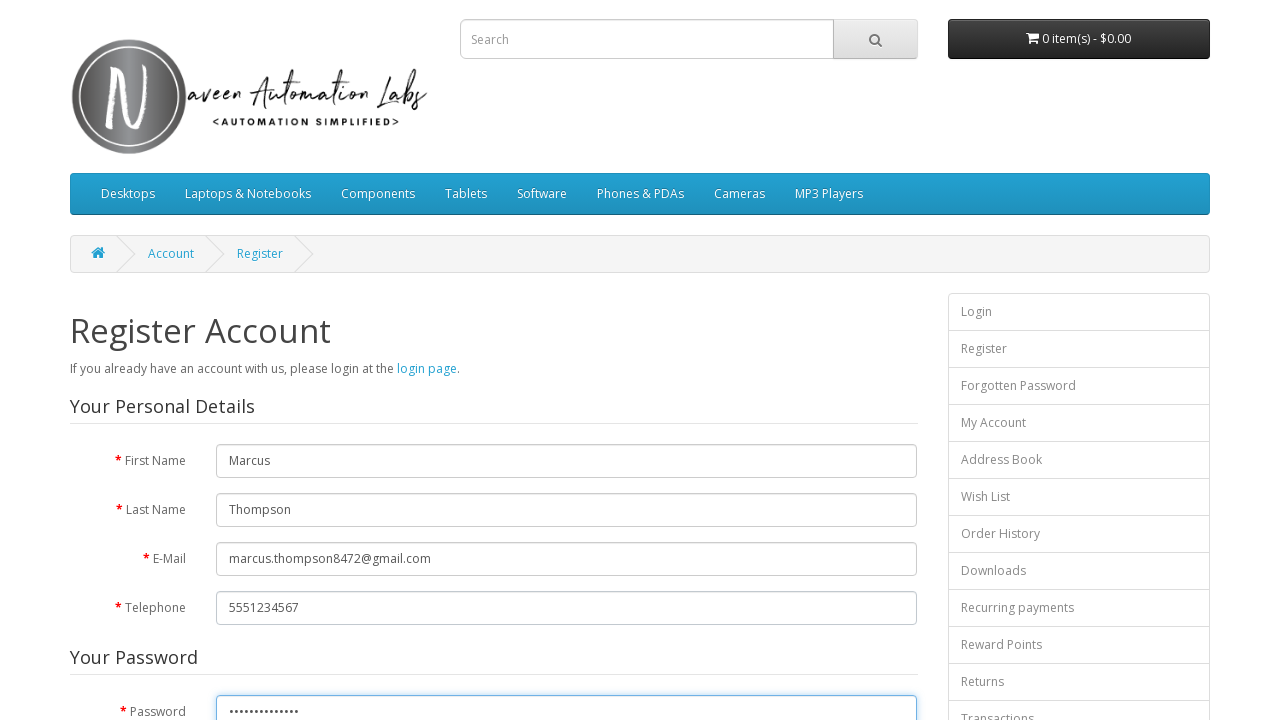

Filled Password Confirm field with 'SecurePass@789' on internal:attr=[placeholder="Password Confirm"i]
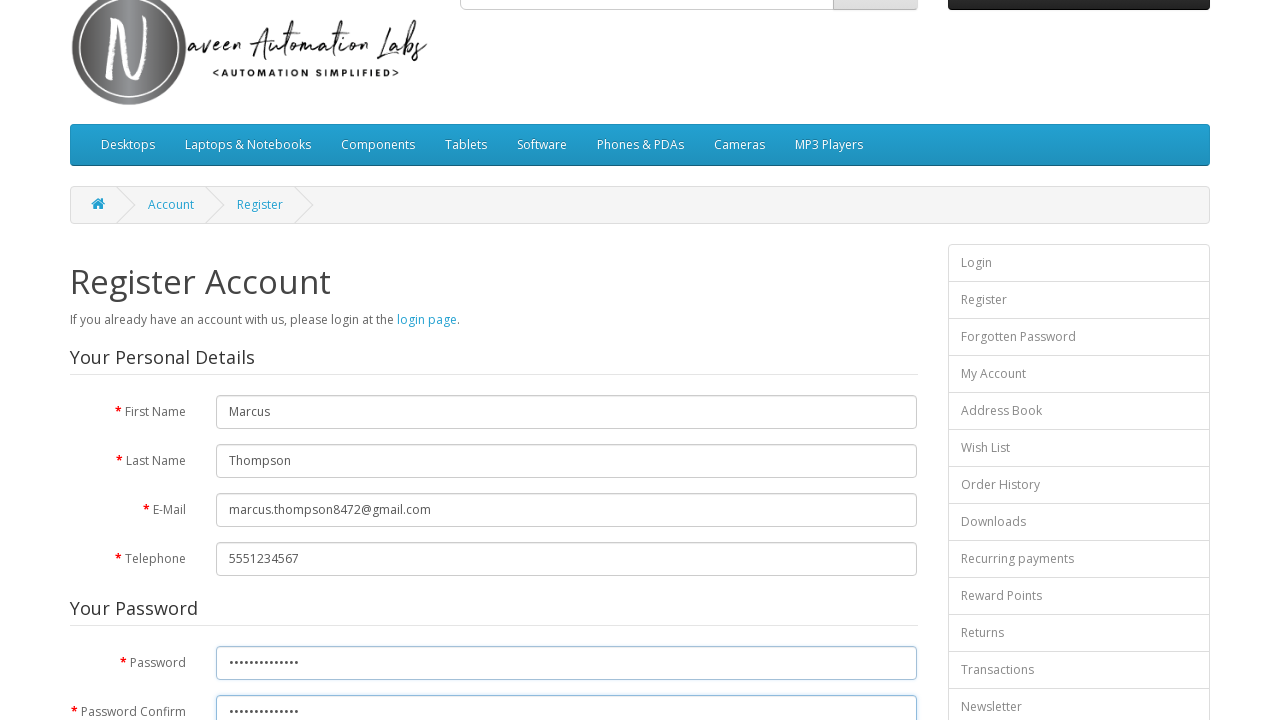

Clicked 'Yes' to subscribe to newsletter at (236, 369) on internal:text="Yes"i
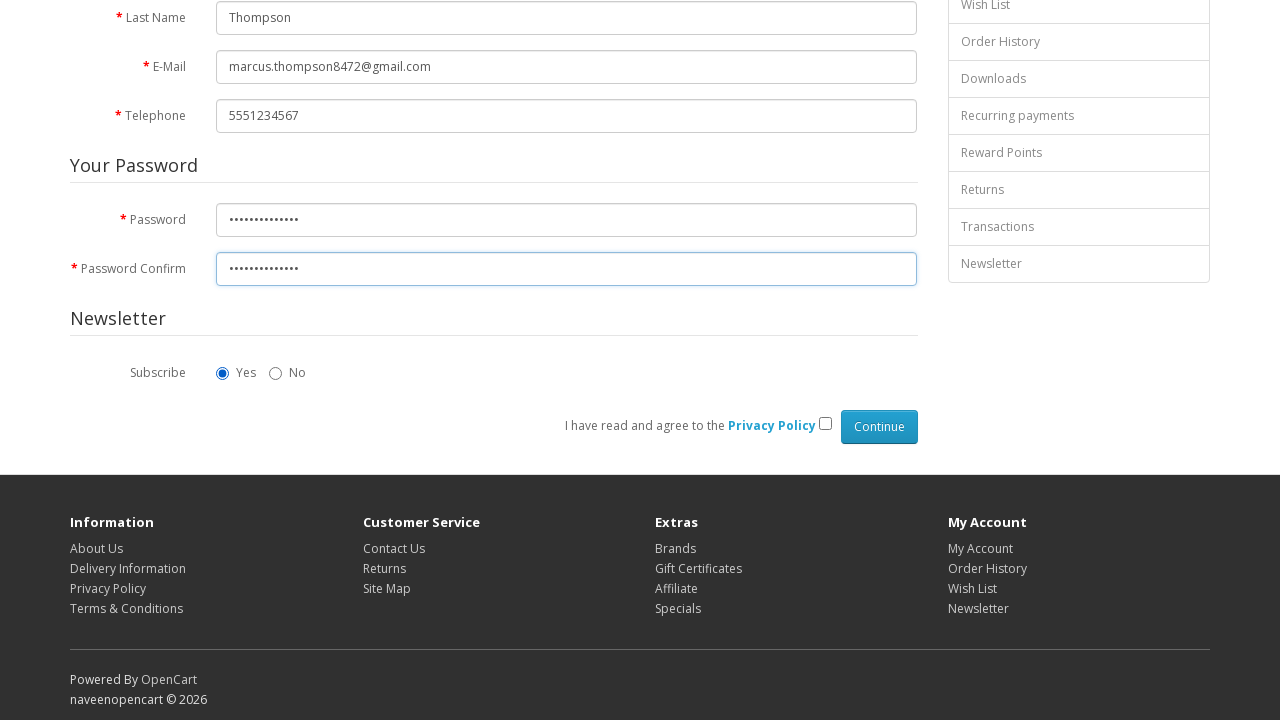

Checked the privacy policy checkbox at (825, 424) on internal:role=checkbox
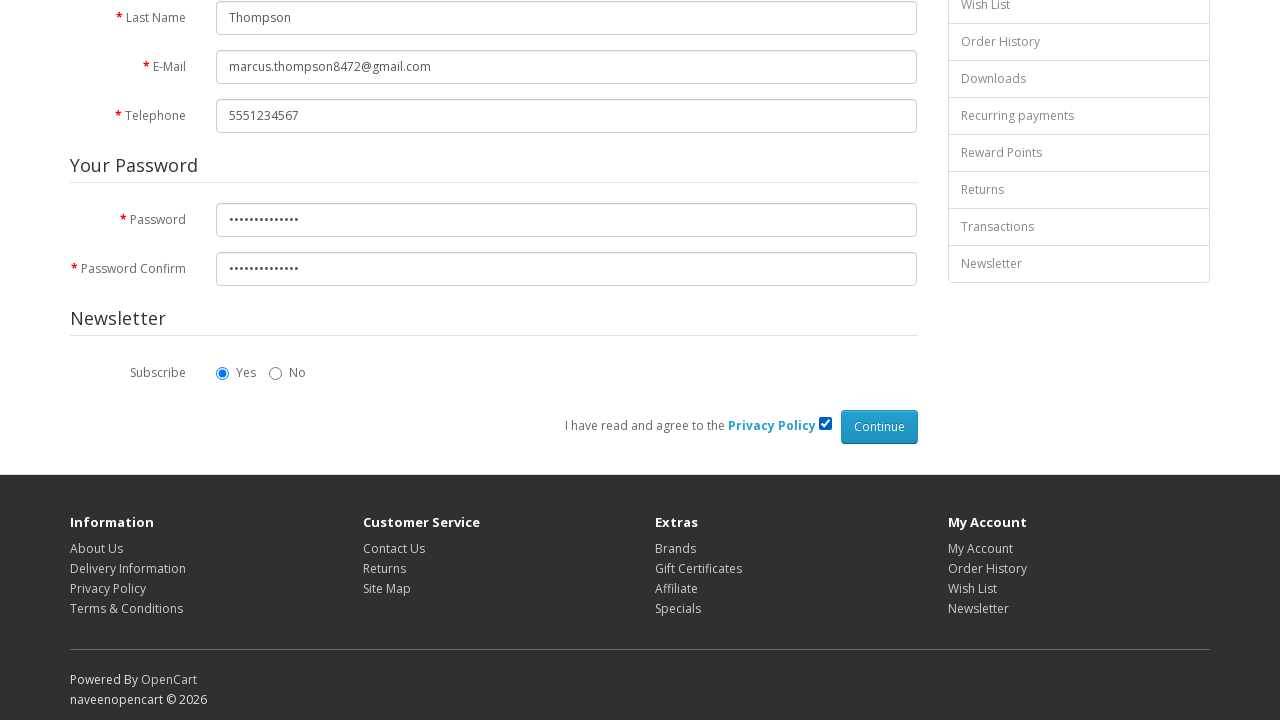

Clicked Continue button to submit registration form at (879, 427) on internal:role=button[name="Continue"i]
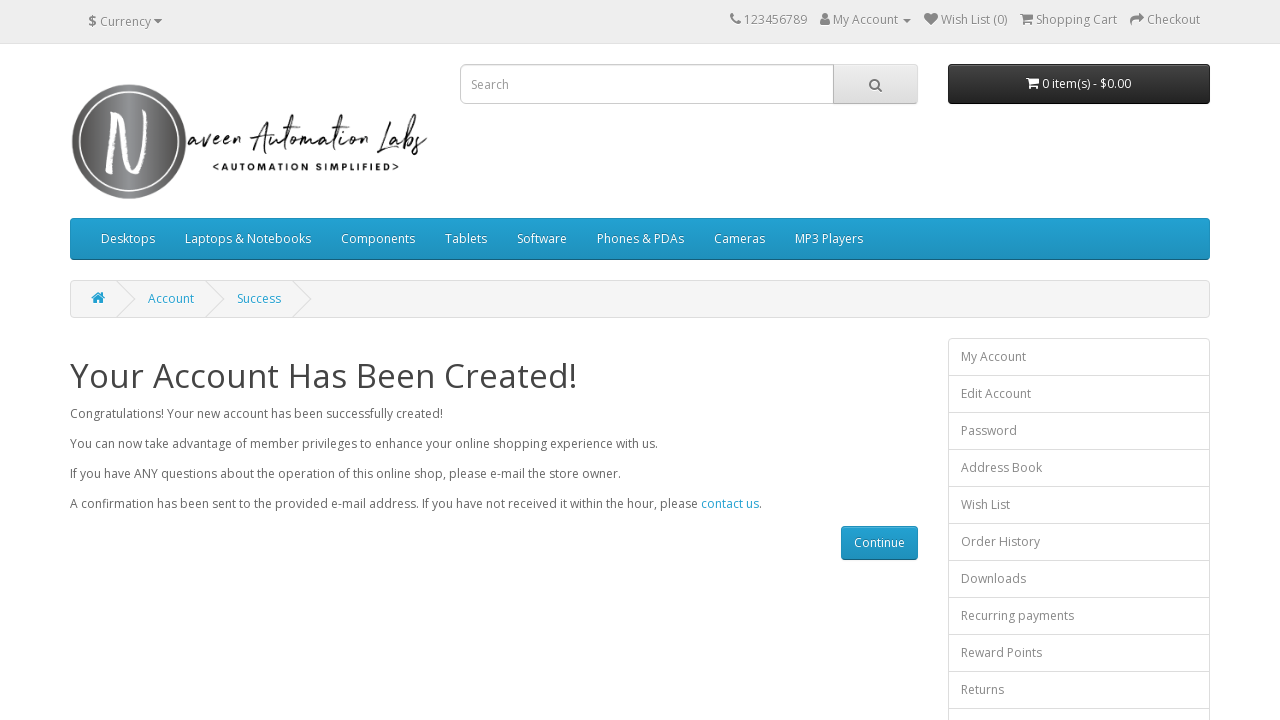

Account creation success message appeared
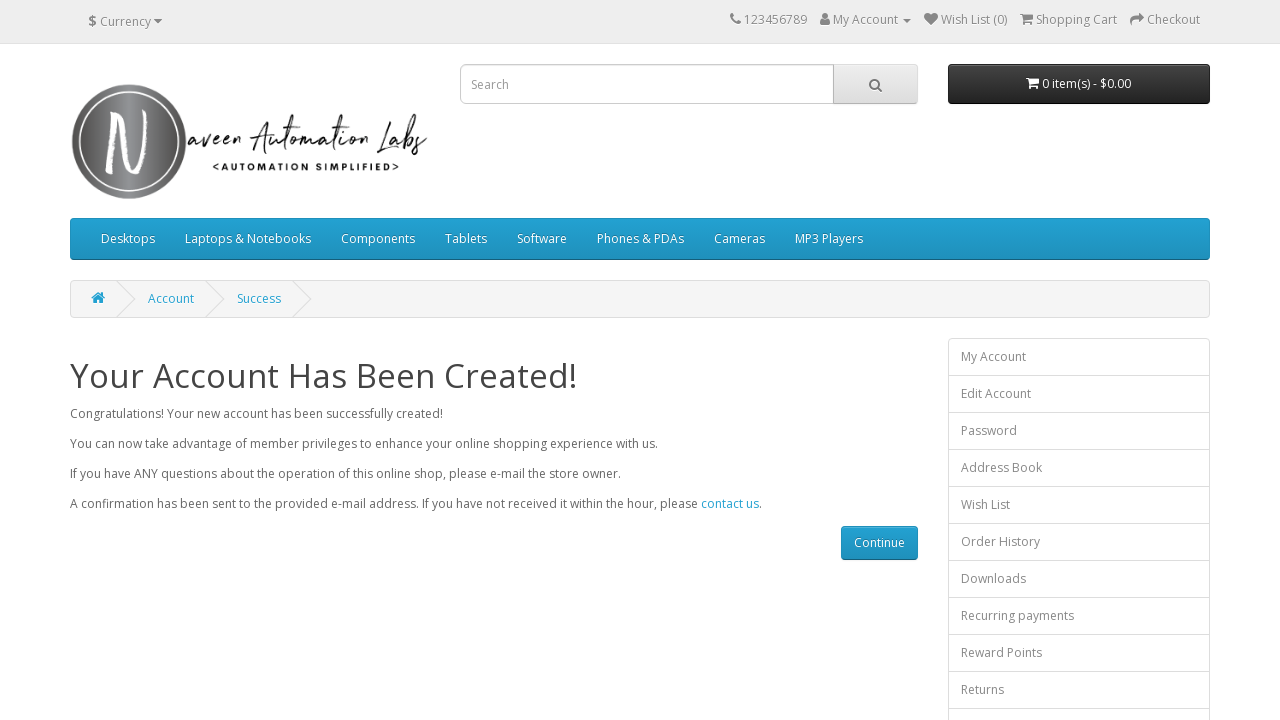

Clicked Continue link to proceed to account page at (879, 543) on internal:role=link[name="Continue"i]
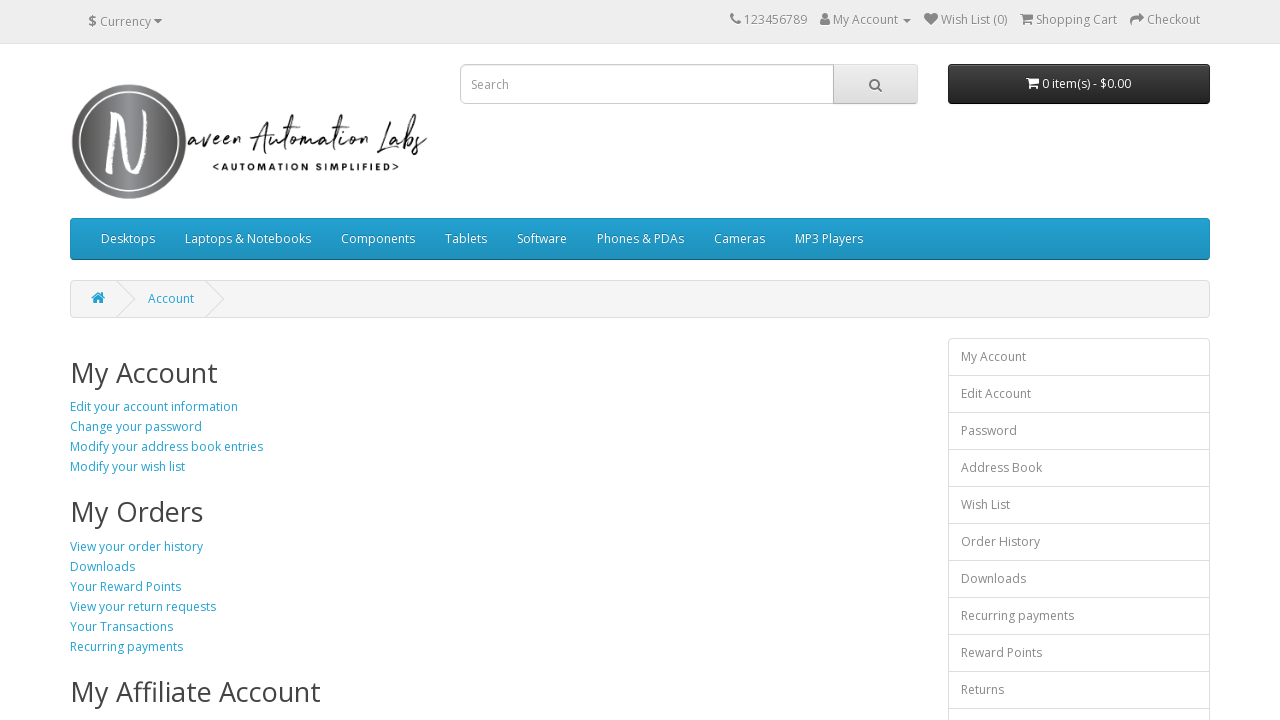

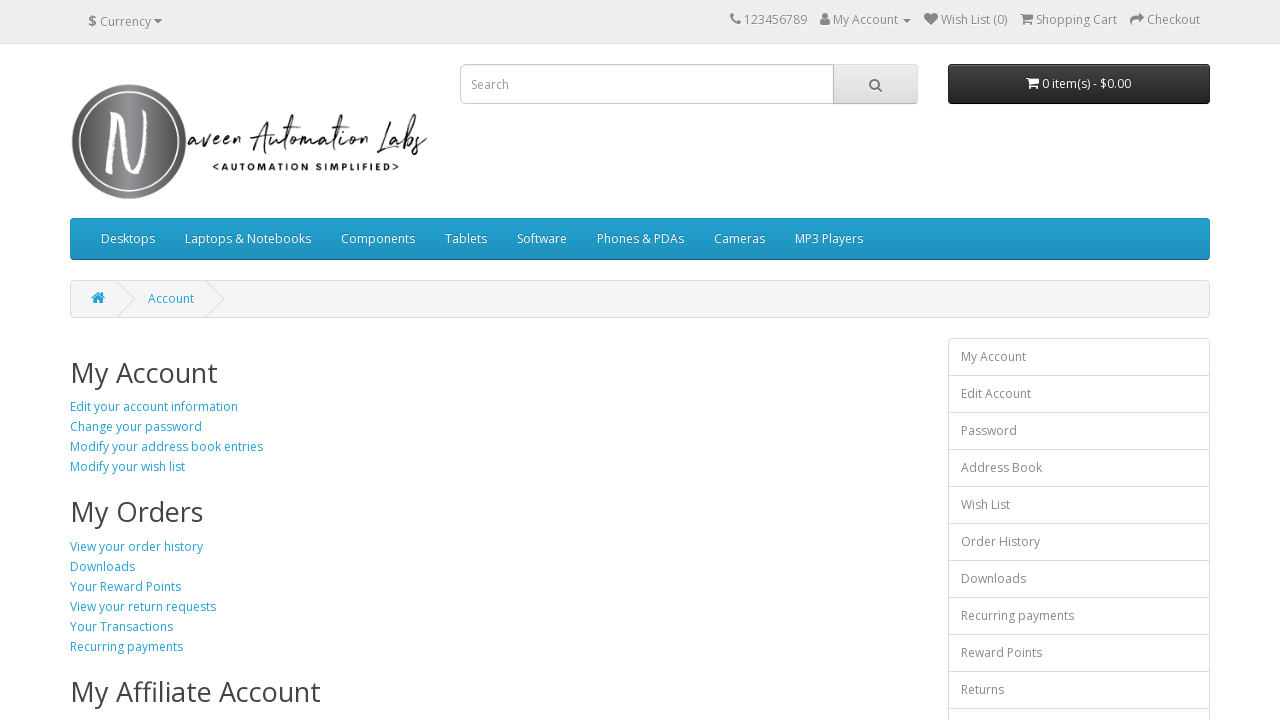